Tests JavaScript alerts by triggering different types of alerts (simple, confirm, prompt) and handling them appropriately

Starting URL: https://the-internet.herokuapp.com/

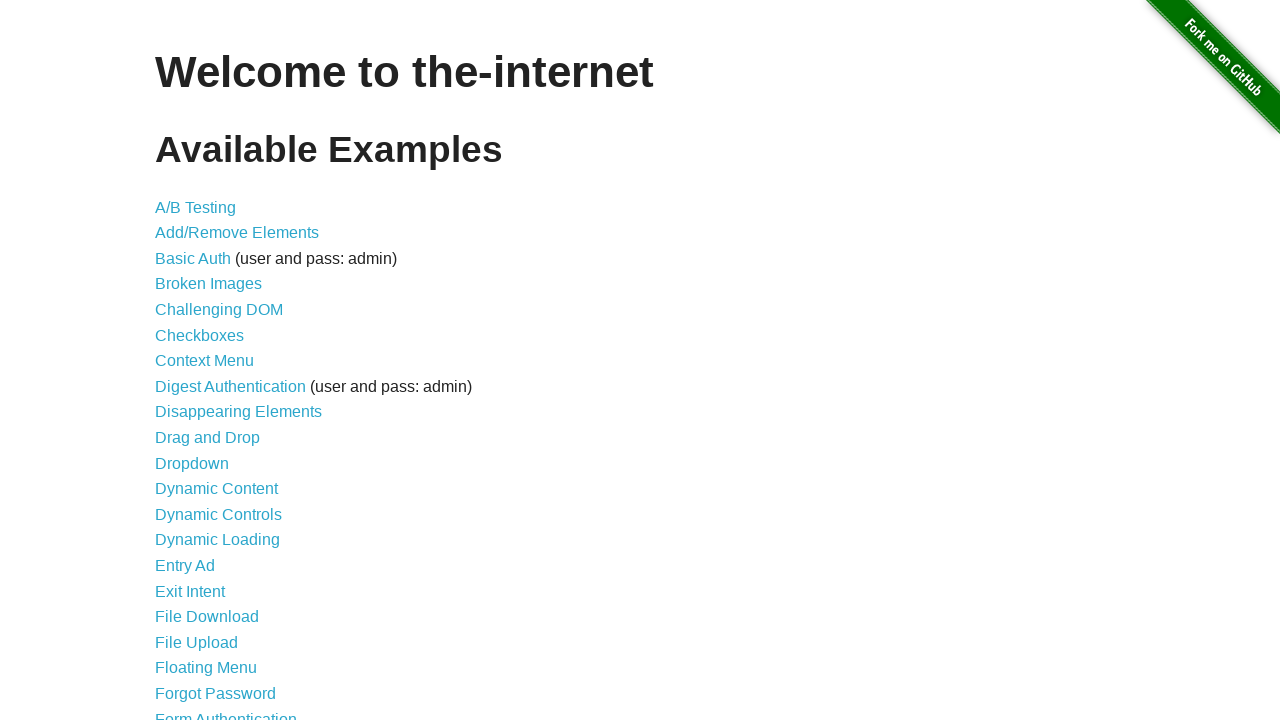

Clicked on JavaScript Alerts link at (214, 361) on text=JavaScript Alerts
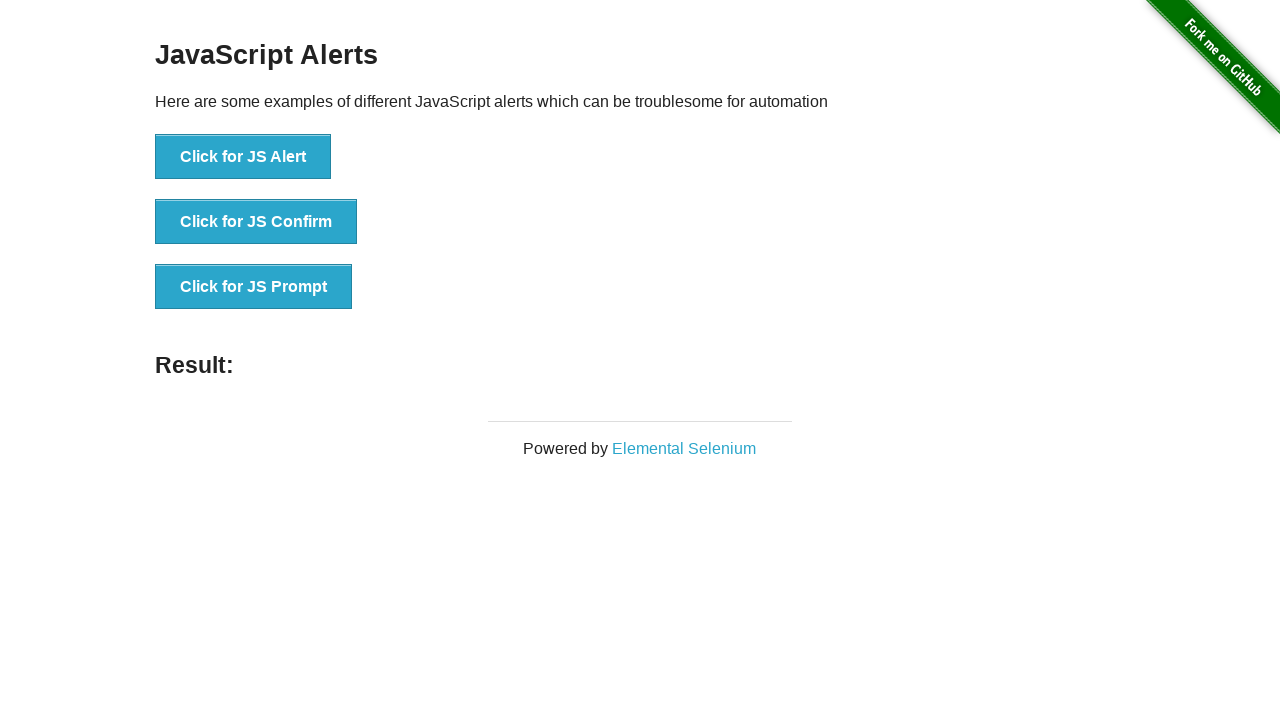

Triggered and accepted simple alert at (243, 157) on button:has-text('Click for JS Alert')
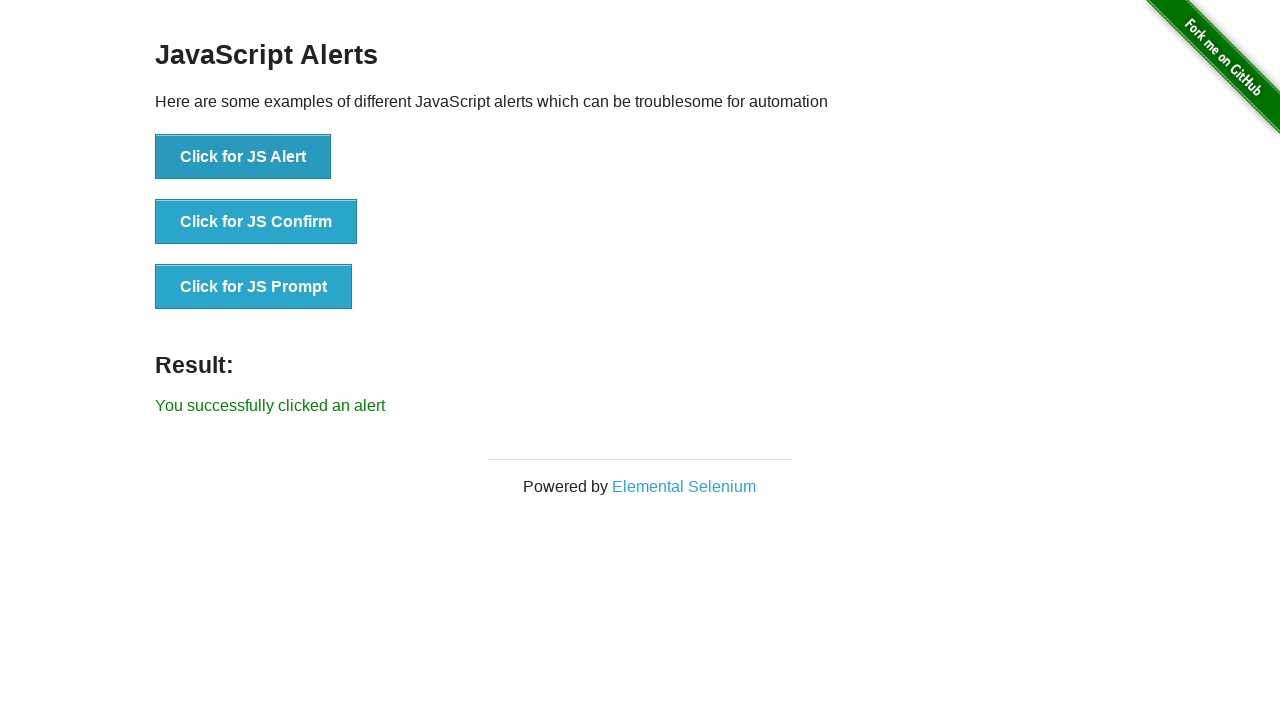

Triggered confirm alert and dismissed it at (256, 222) on button:has-text('Click for JS Confirm')
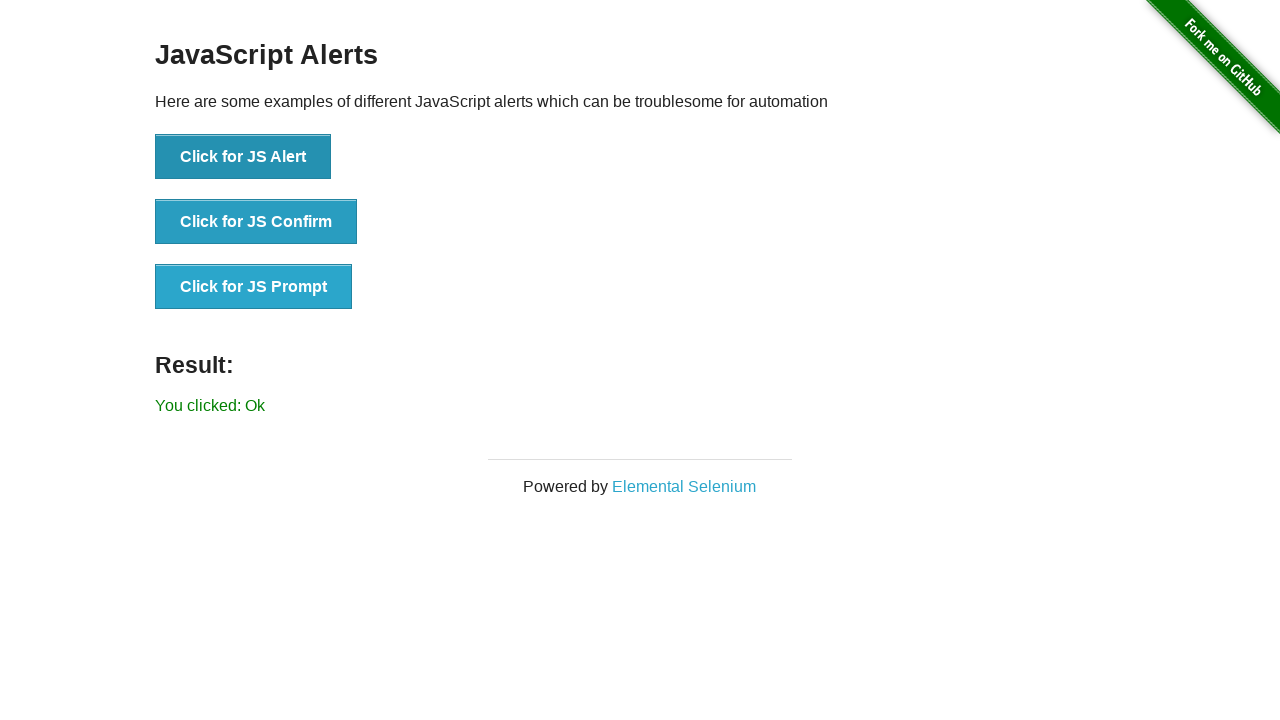

Triggered confirm alert and accepted it at (256, 222) on button:has-text('Click for JS Confirm')
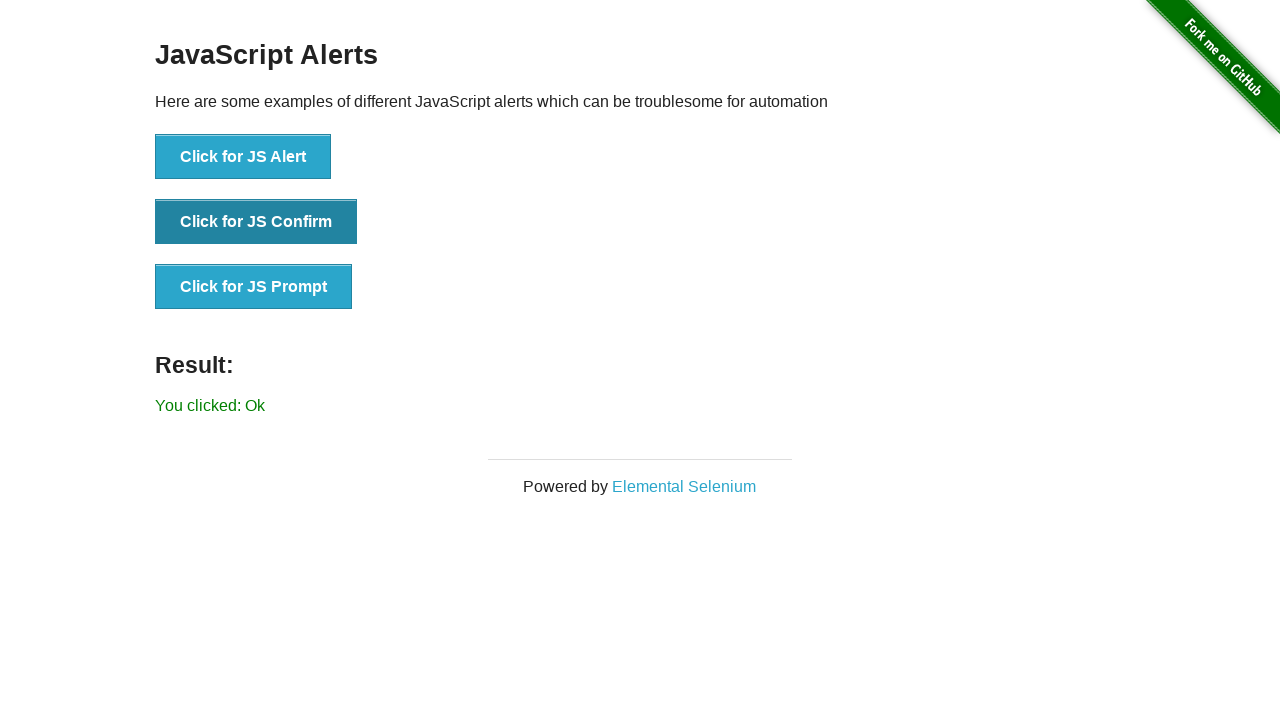

Triggered prompt alert and entered 'Hello from the other side' at (254, 287) on button:has-text('Click for JS Prompt')
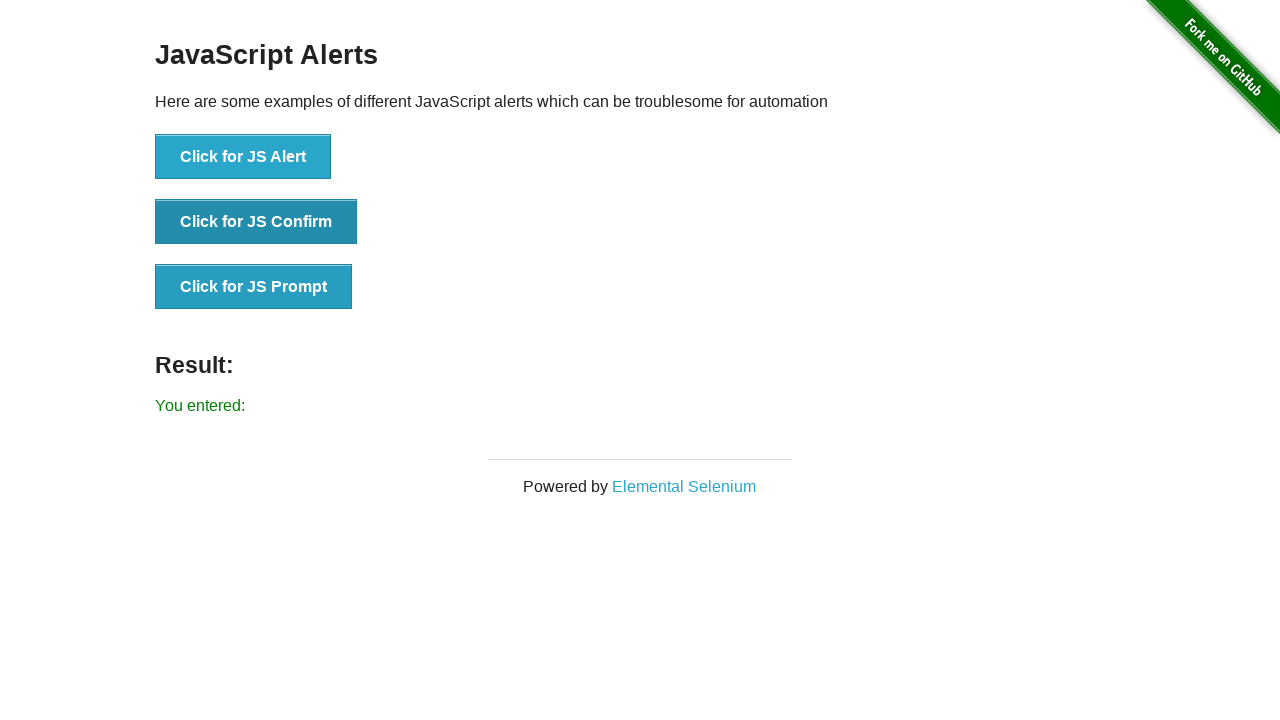

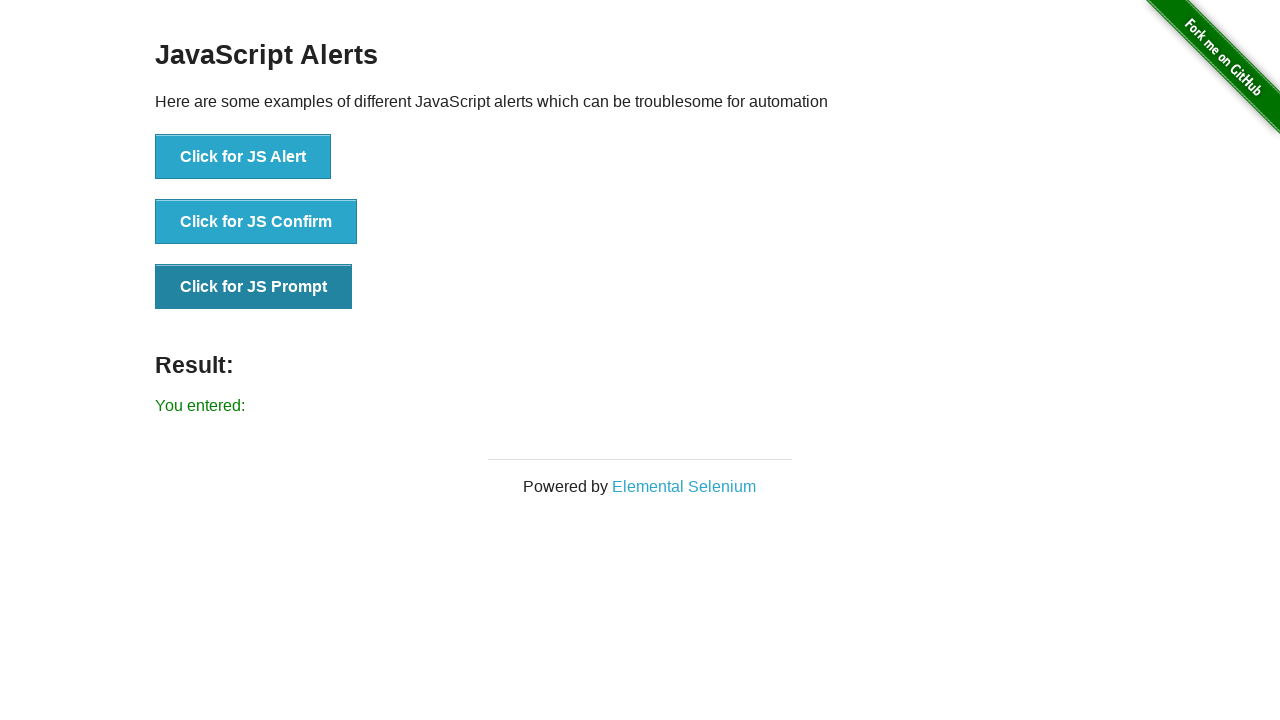